Opens GitHub homepage and verifies the URL contains "github"

Starting URL: https://github.com

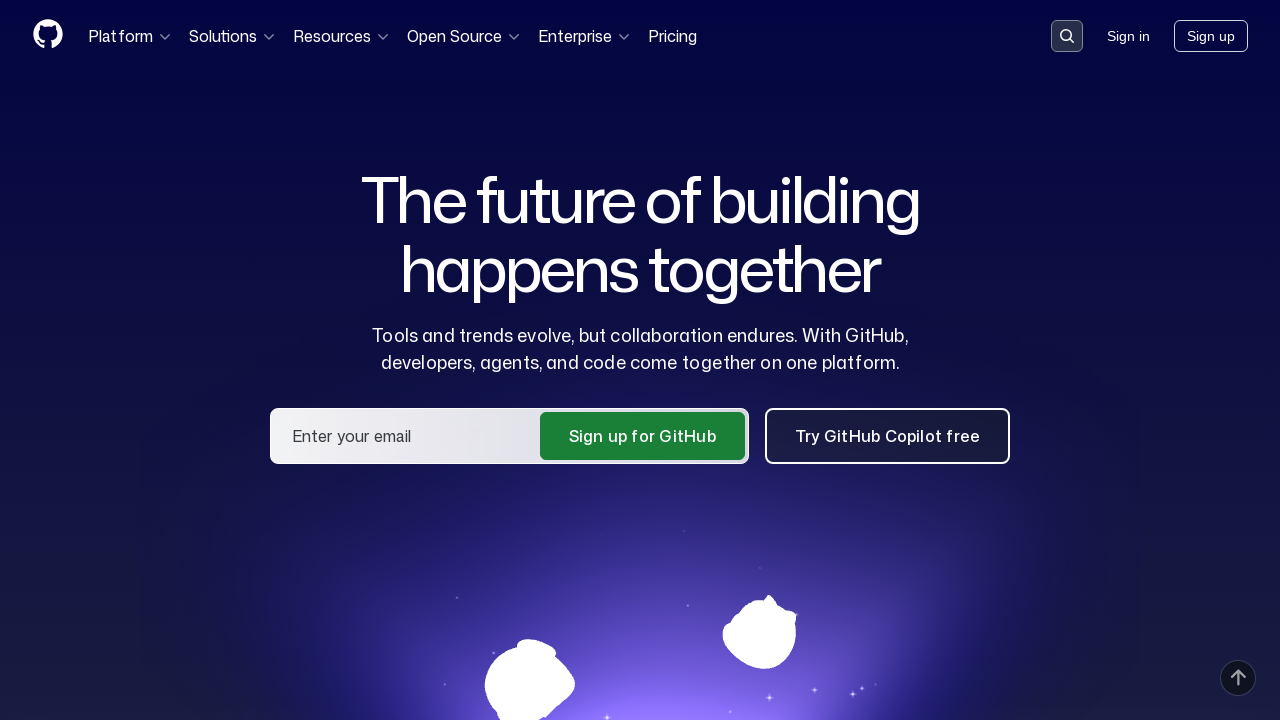

Navigated to GitHub homepage
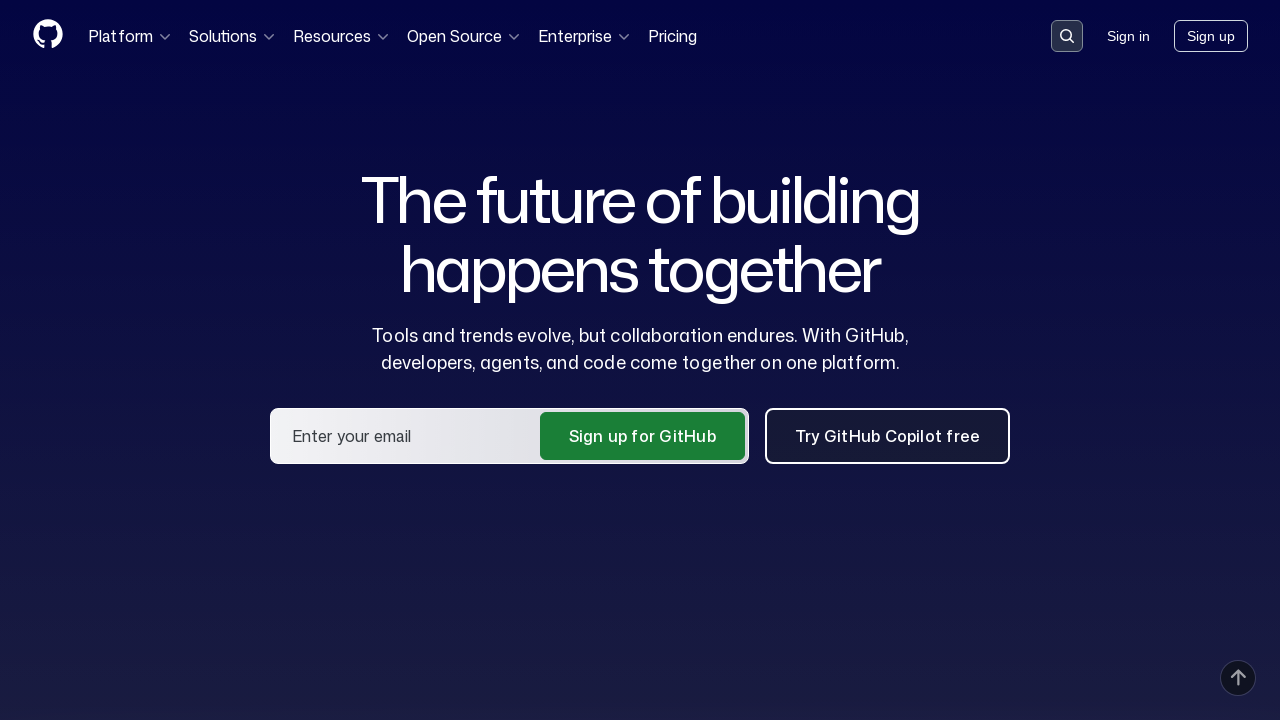

Verified that current URL contains 'github'
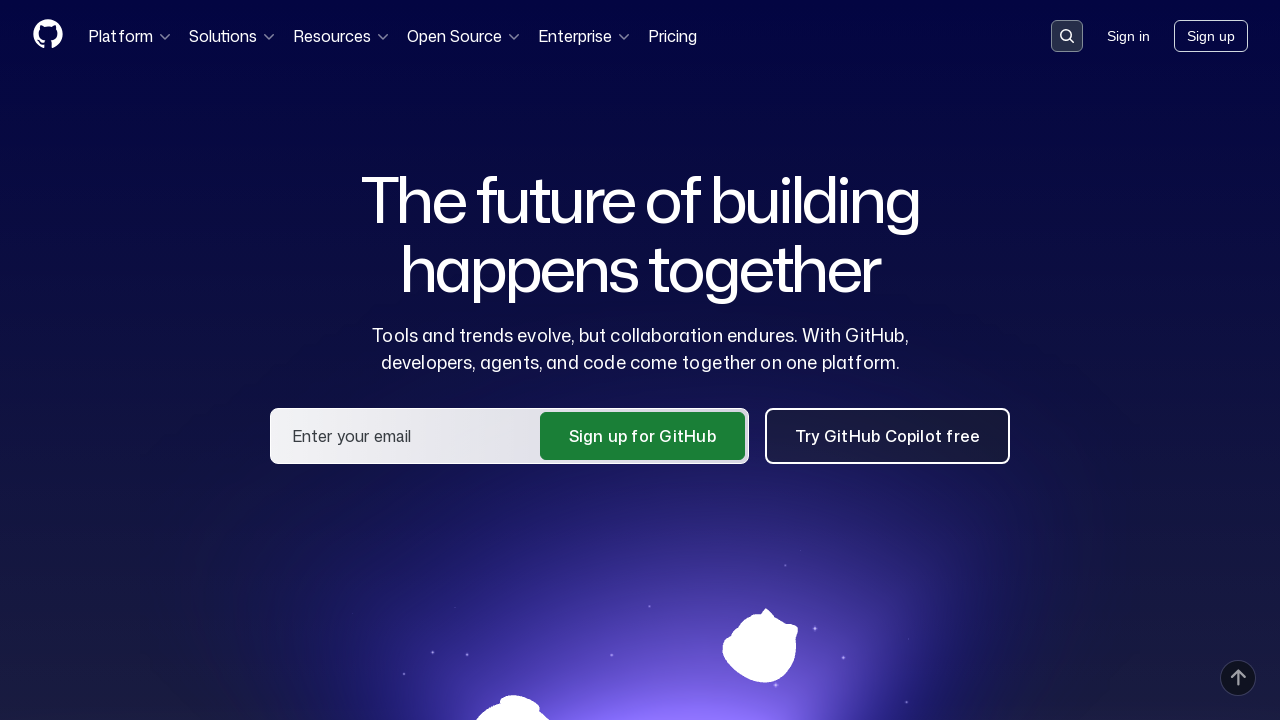

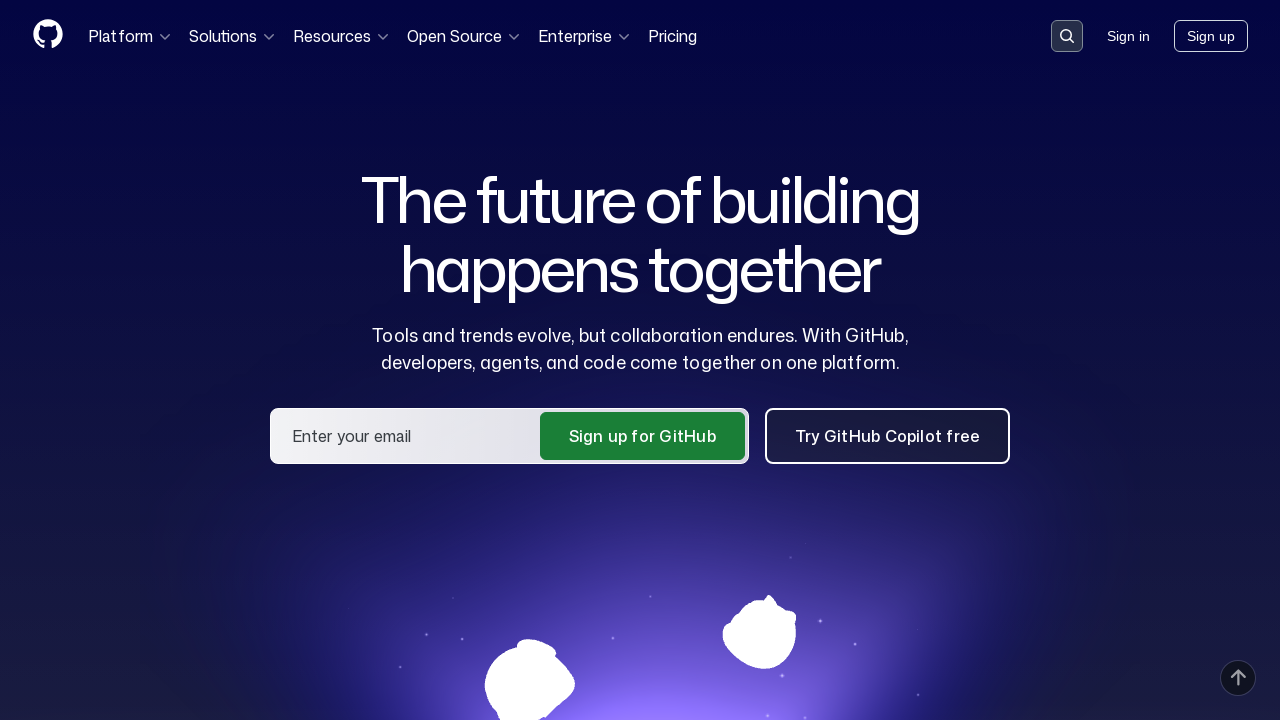